Tests a math form by reading a value from the page, calculating a logarithmic function, filling in the answer, selecting checkboxes and radio buttons, then submitting the form.

Starting URL: http://suninjuly.github.io/math.html

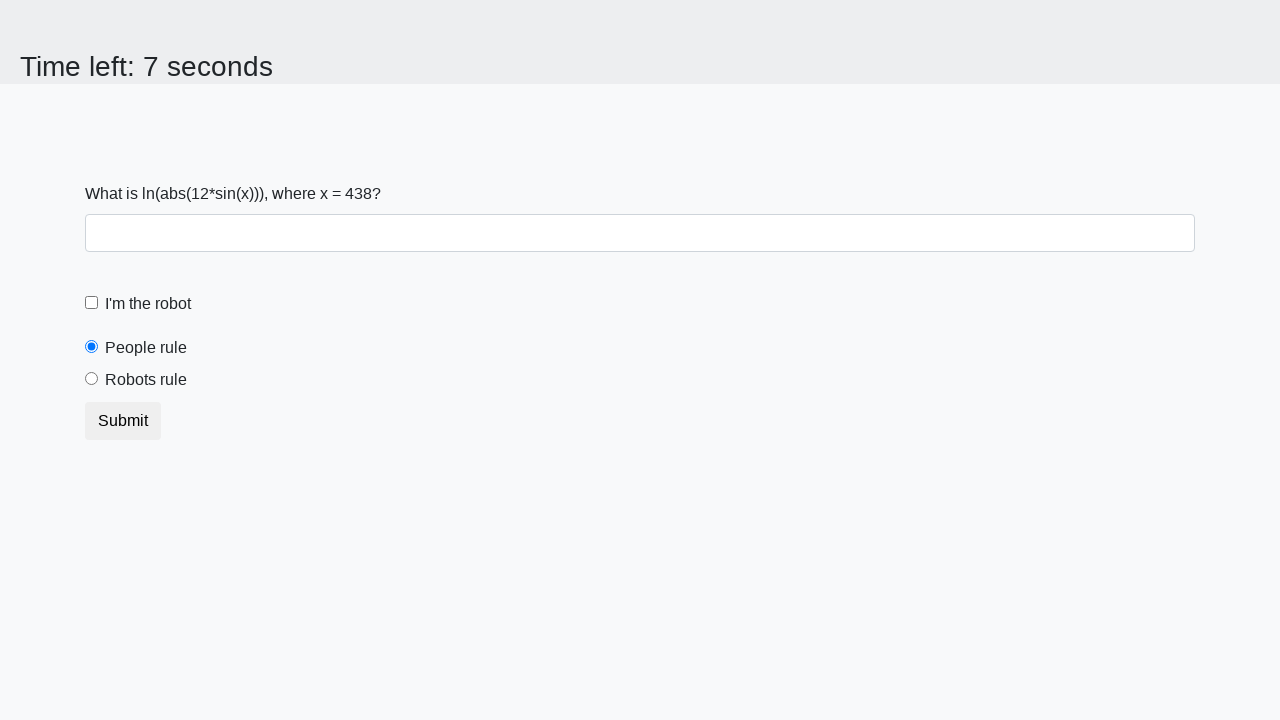

Located the x value element on the page
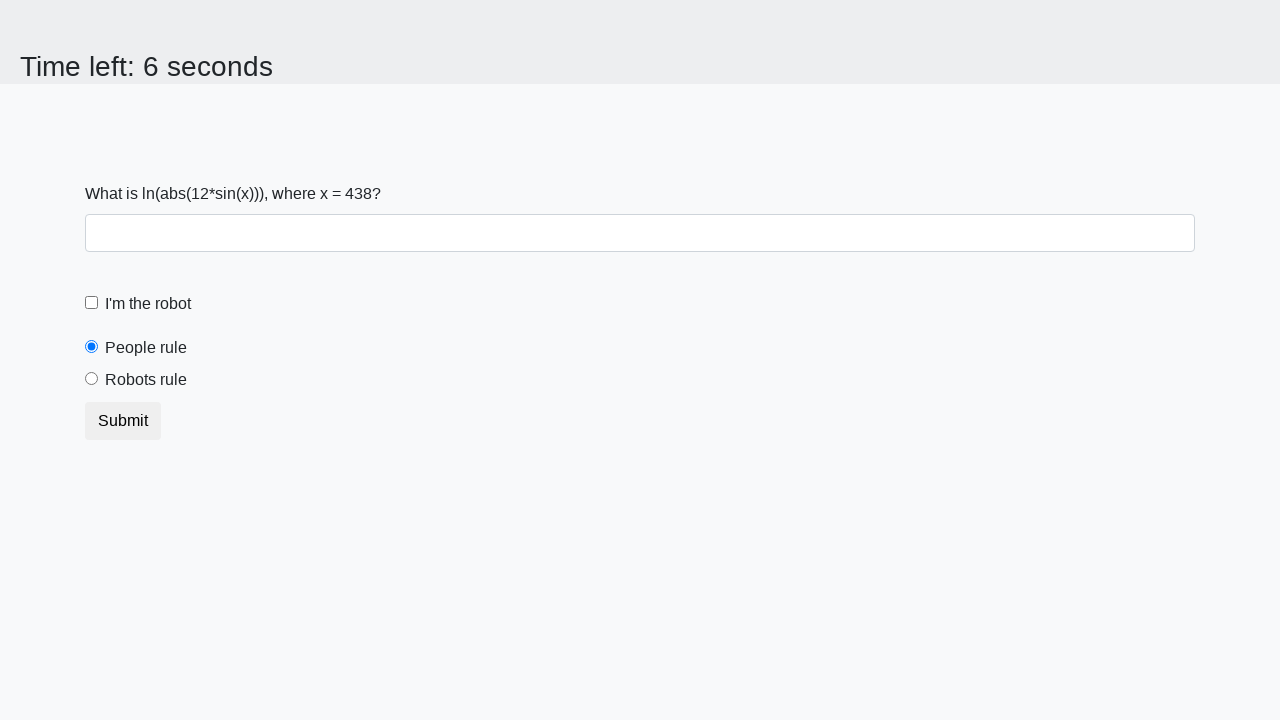

Read x value from page: 438
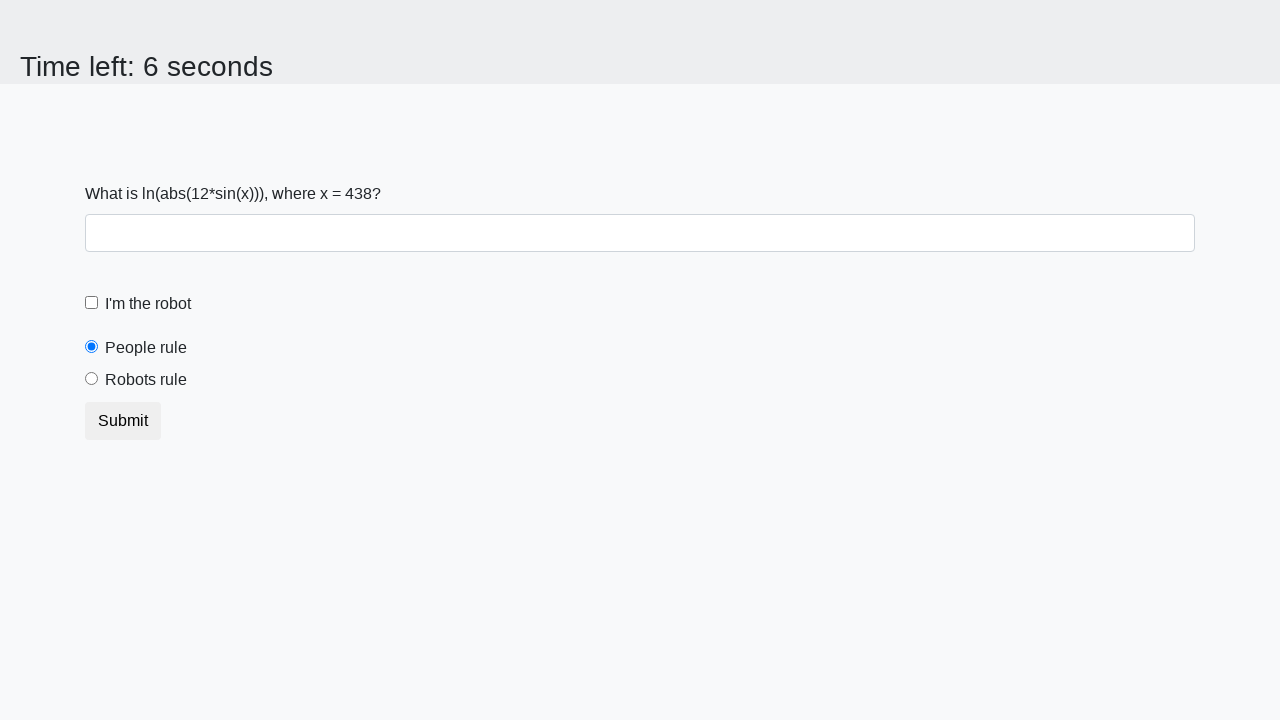

Calculated logarithmic answer: log(abs(12*sin(438))) = 2.4527676641064633
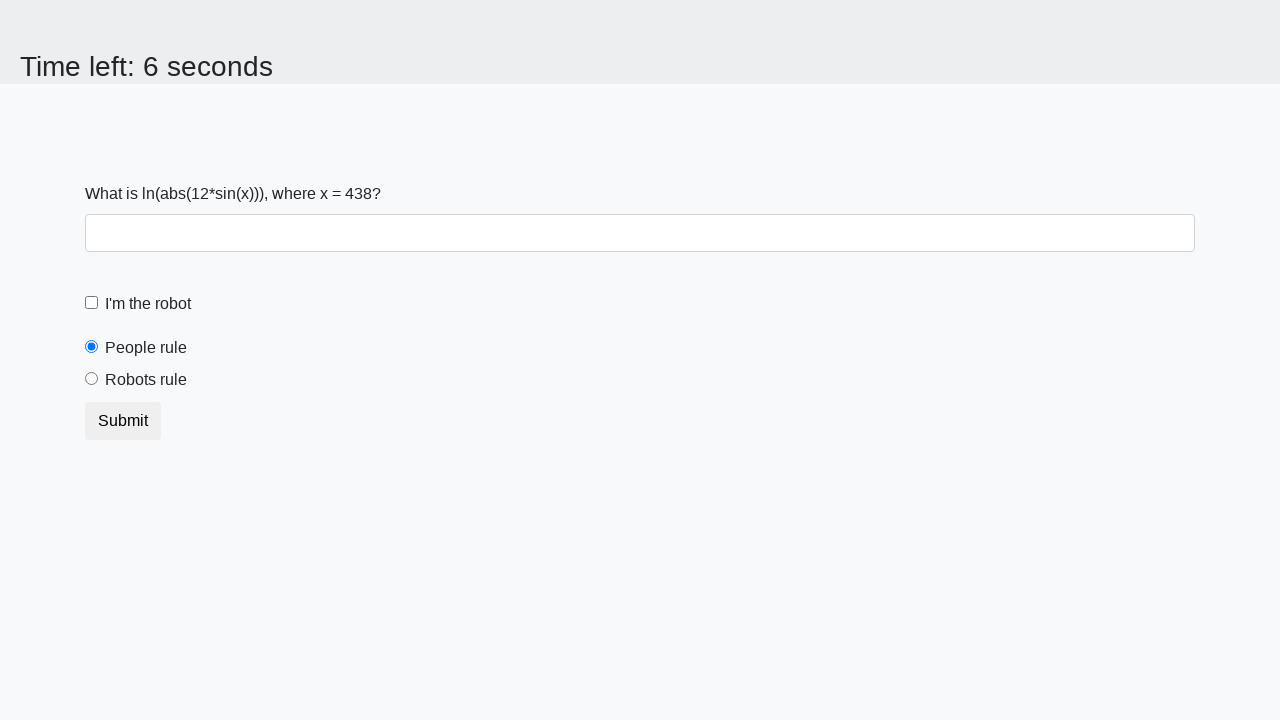

Filled answer field with calculated value: 2.4527676641064633 on .form-control
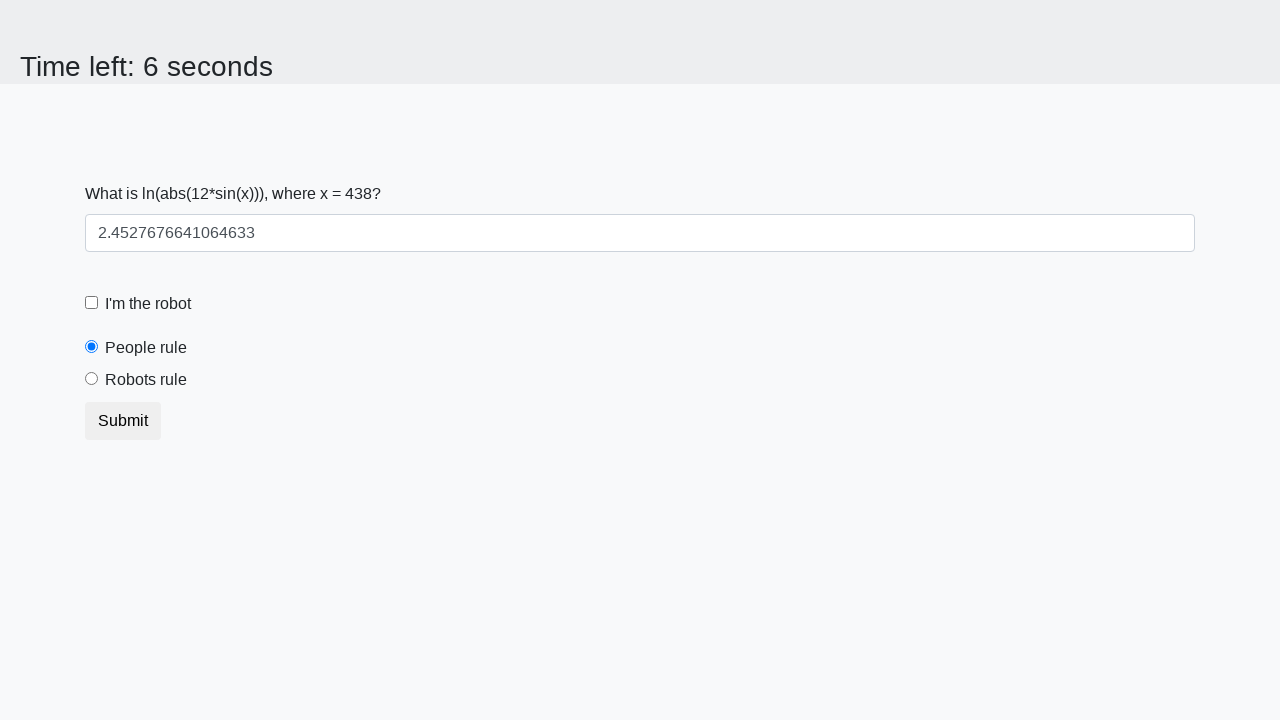

Clicked the 'I am a robot' checkbox at (92, 303) on .form-check-input
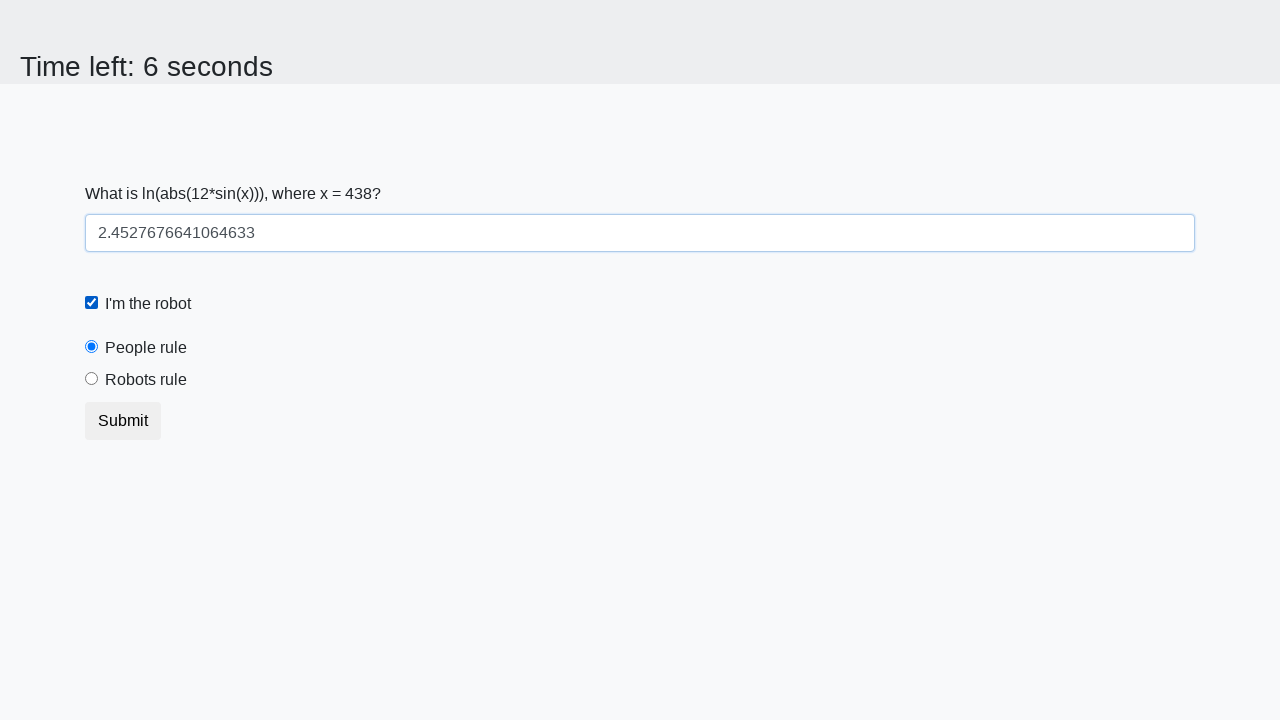

Clicked the 'Robots rule' radio button at (92, 379) on [value='robots']
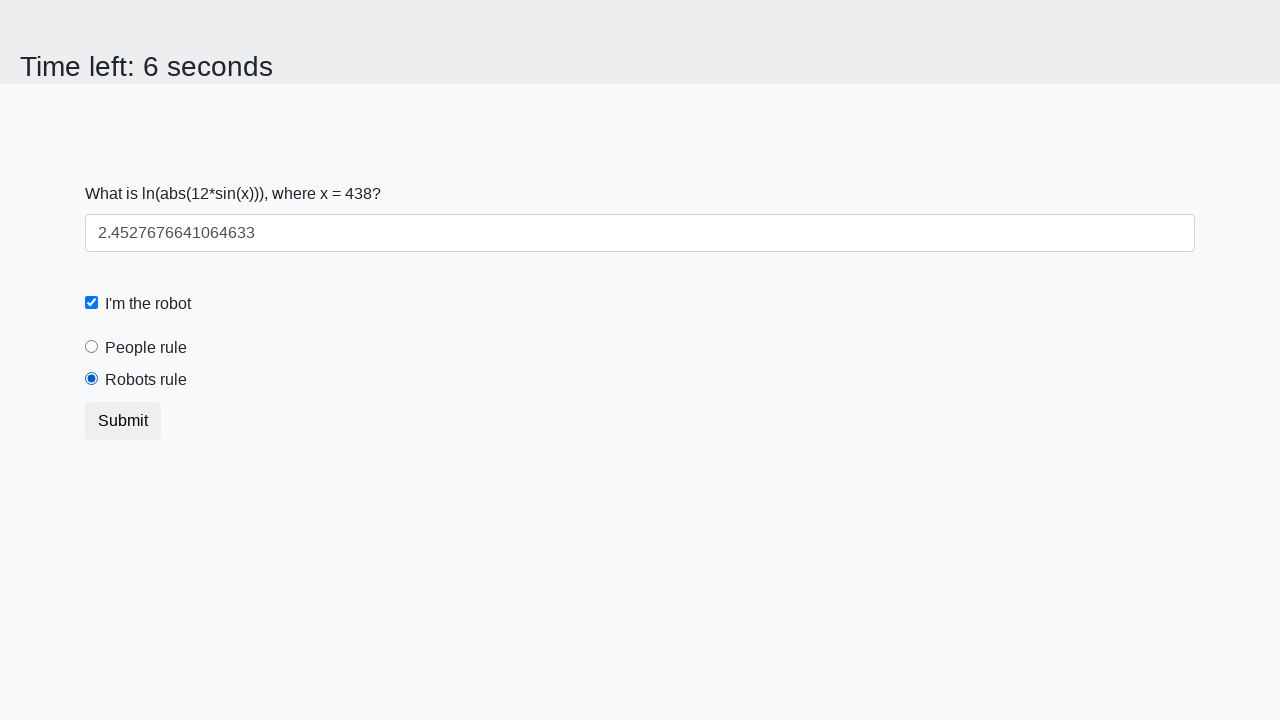

Clicked the submit button to submit the form at (123, 421) on button.btn
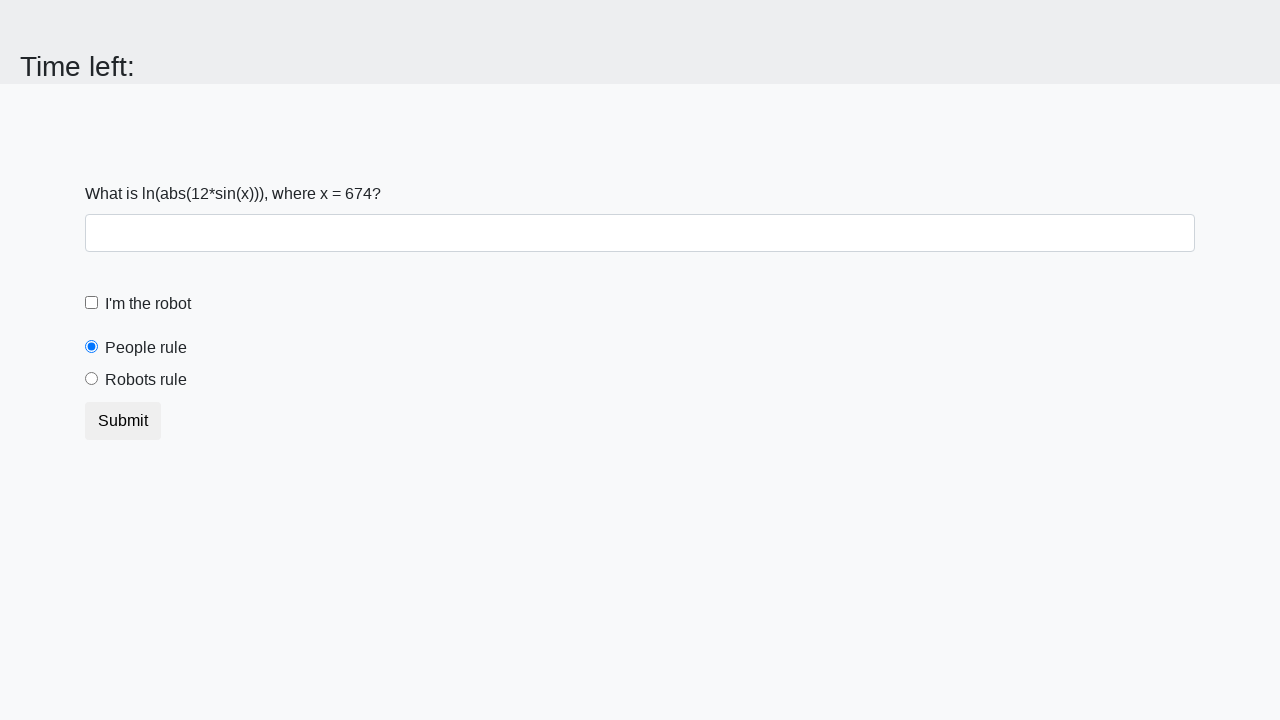

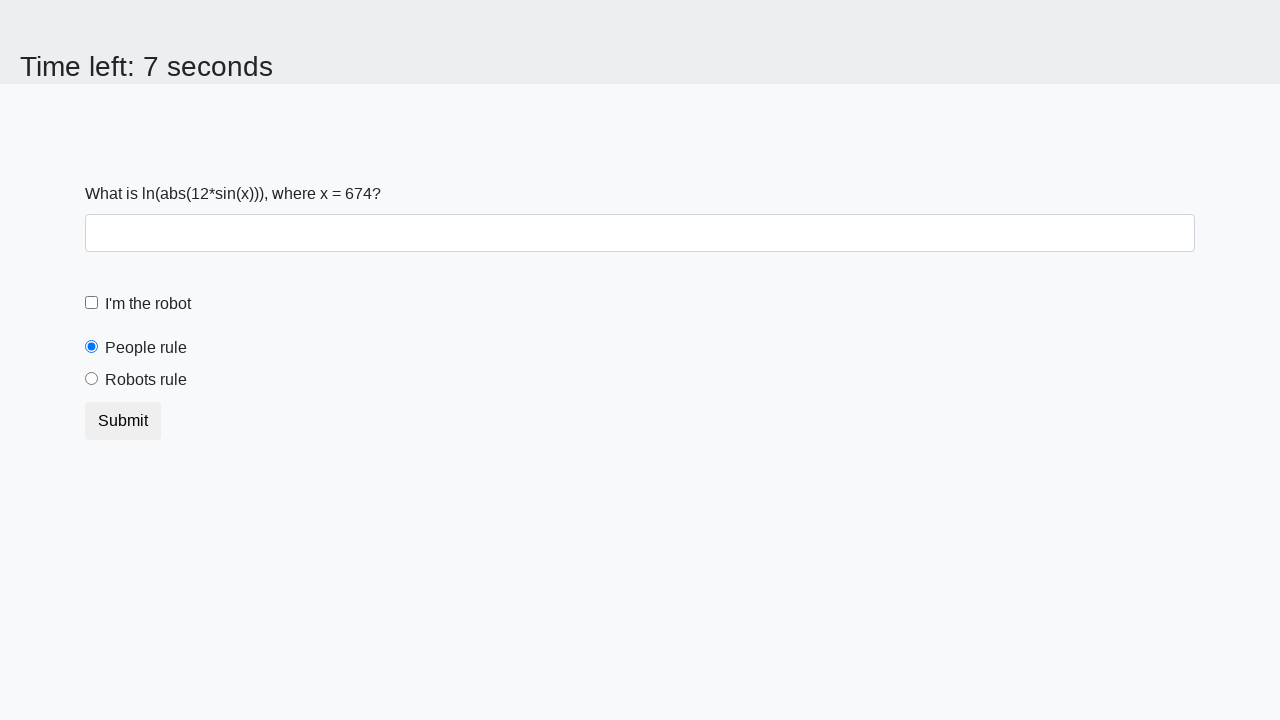